Tests dynamic loading functionality by clicking the Start button and verifying that the element contains "Hello World!" text using text matching.

Starting URL: https://the-internet.herokuapp.com/dynamic_loading/1

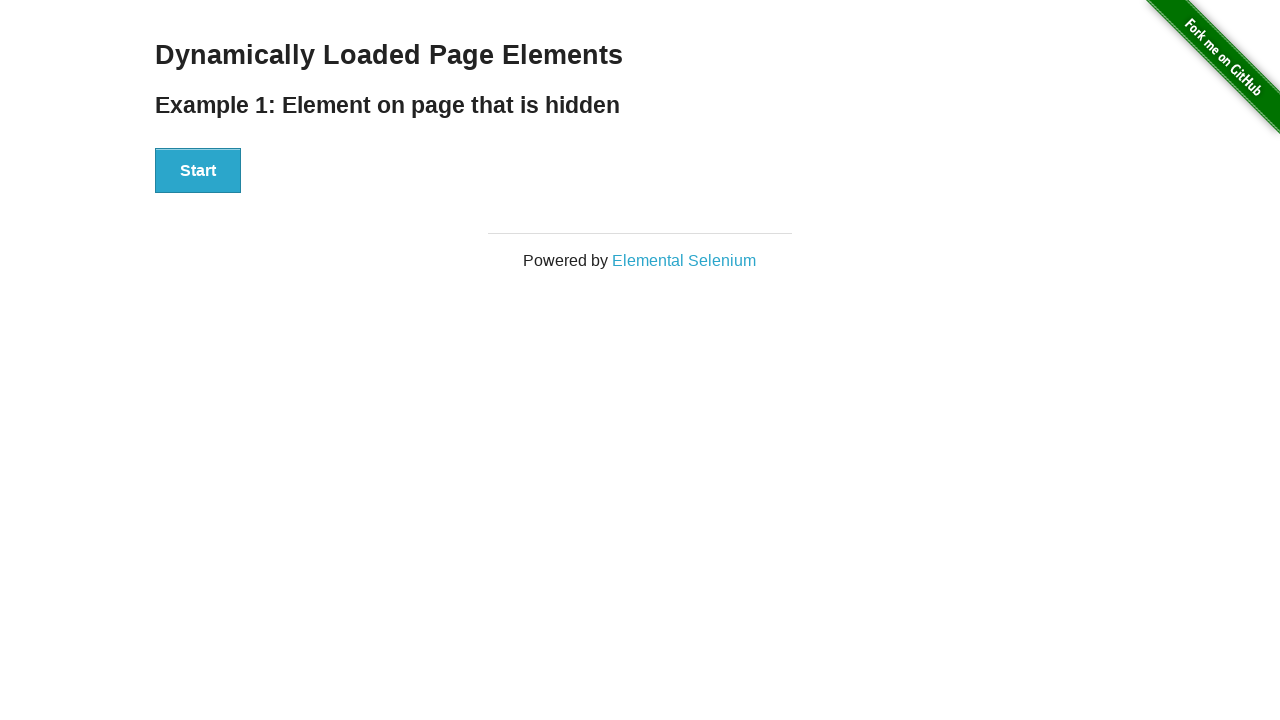

Clicked the Start button to initiate dynamic loading at (198, 171) on xpath=//div[@id='start']//button
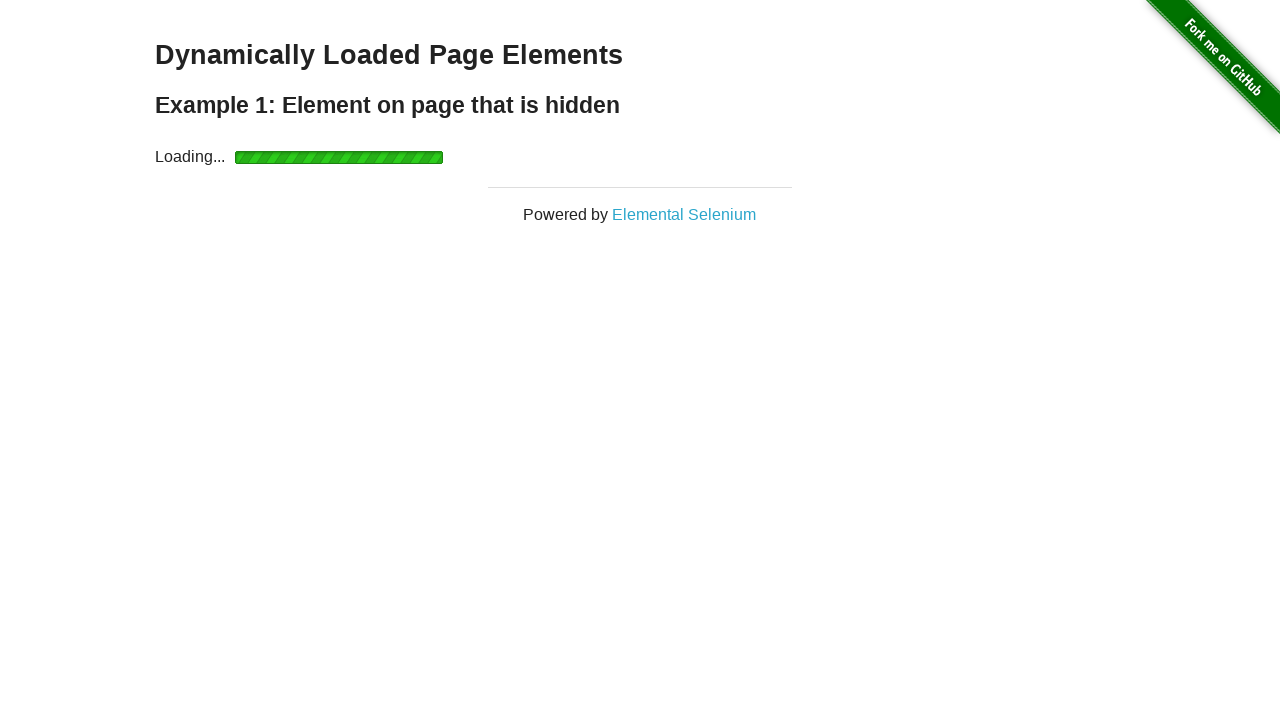

Waited for the finish element to become visible
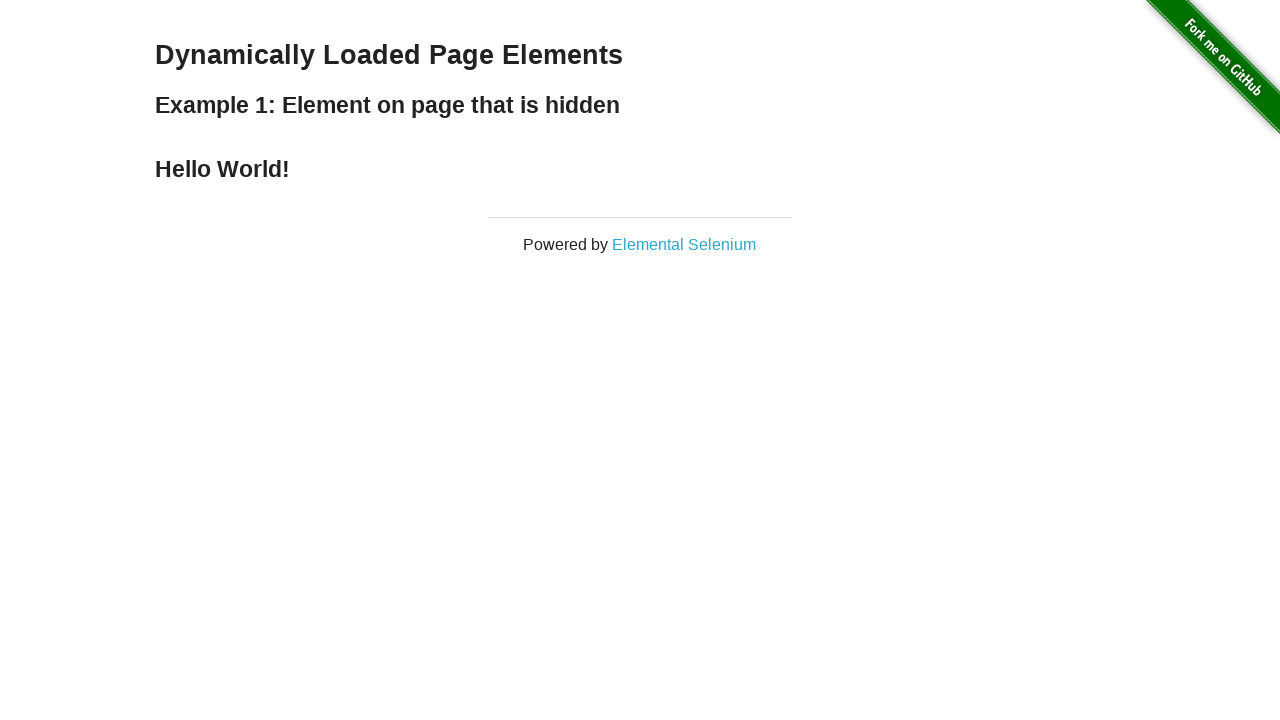

Verified that the finish element contains 'Hello World!' text
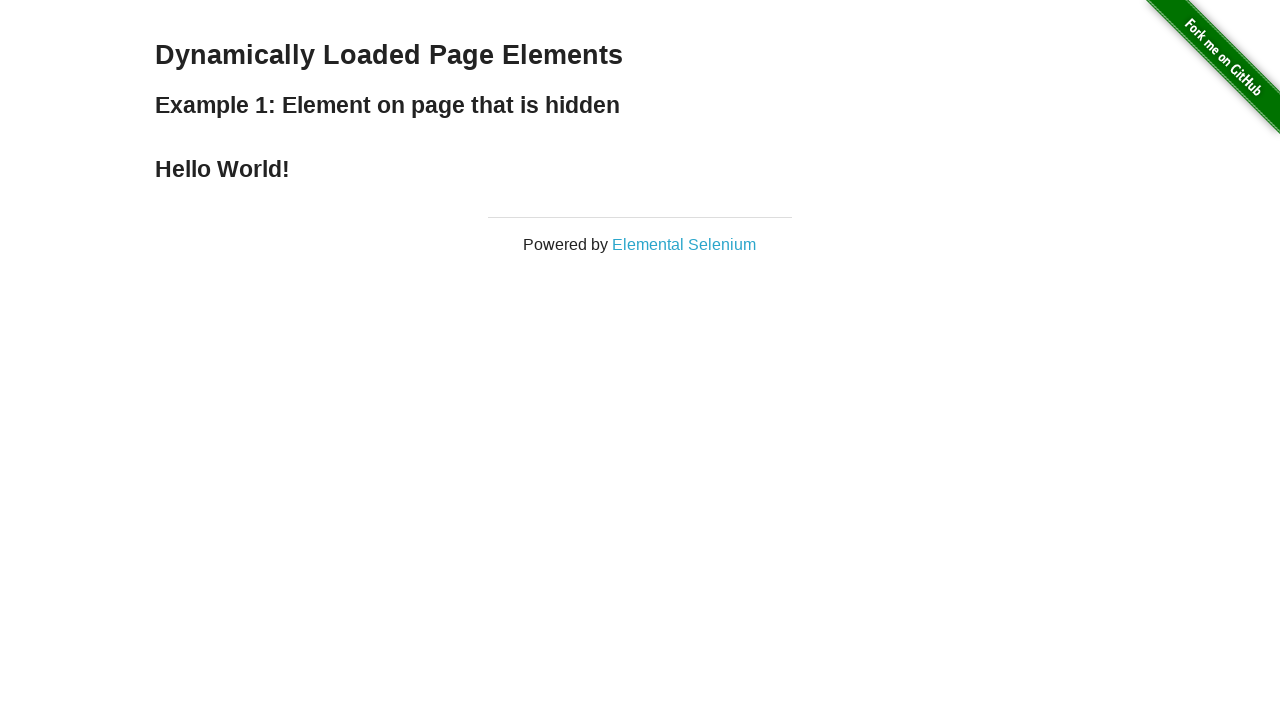

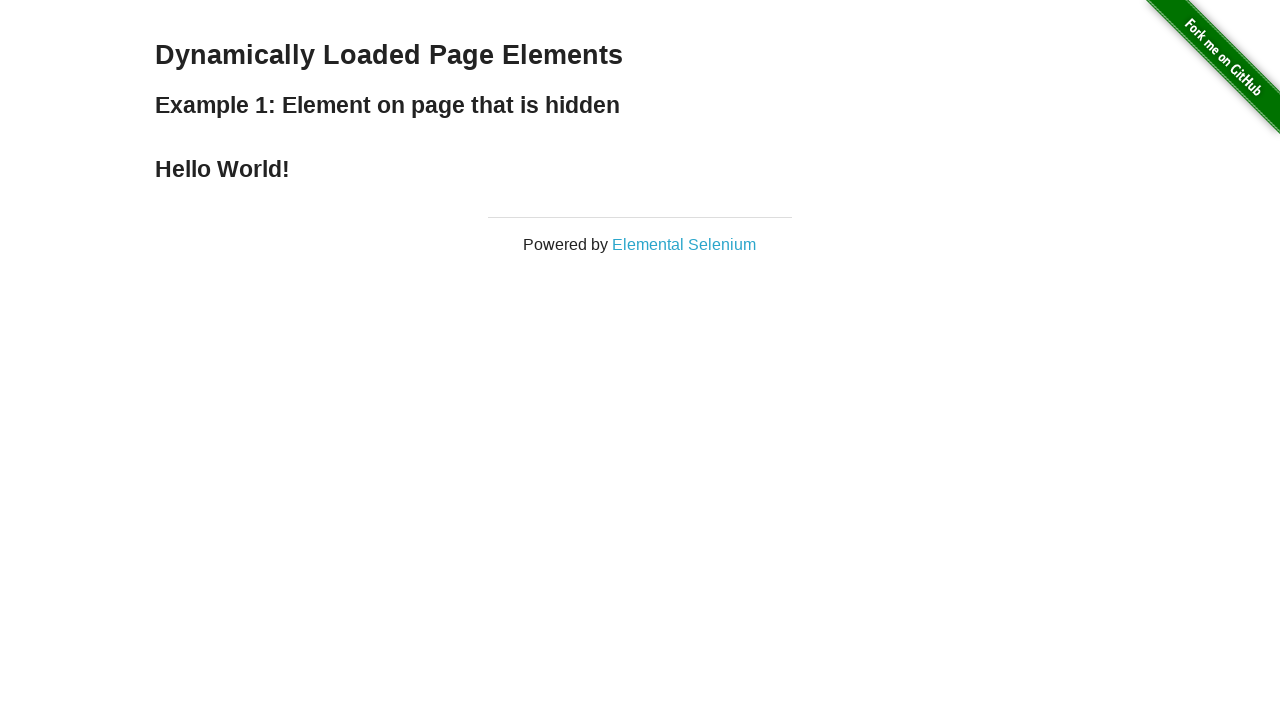